Tests radio button selection functionality by clicking through different radio button options on a form

Starting URL: http://formy-project.herokuapp.com/radiobutton

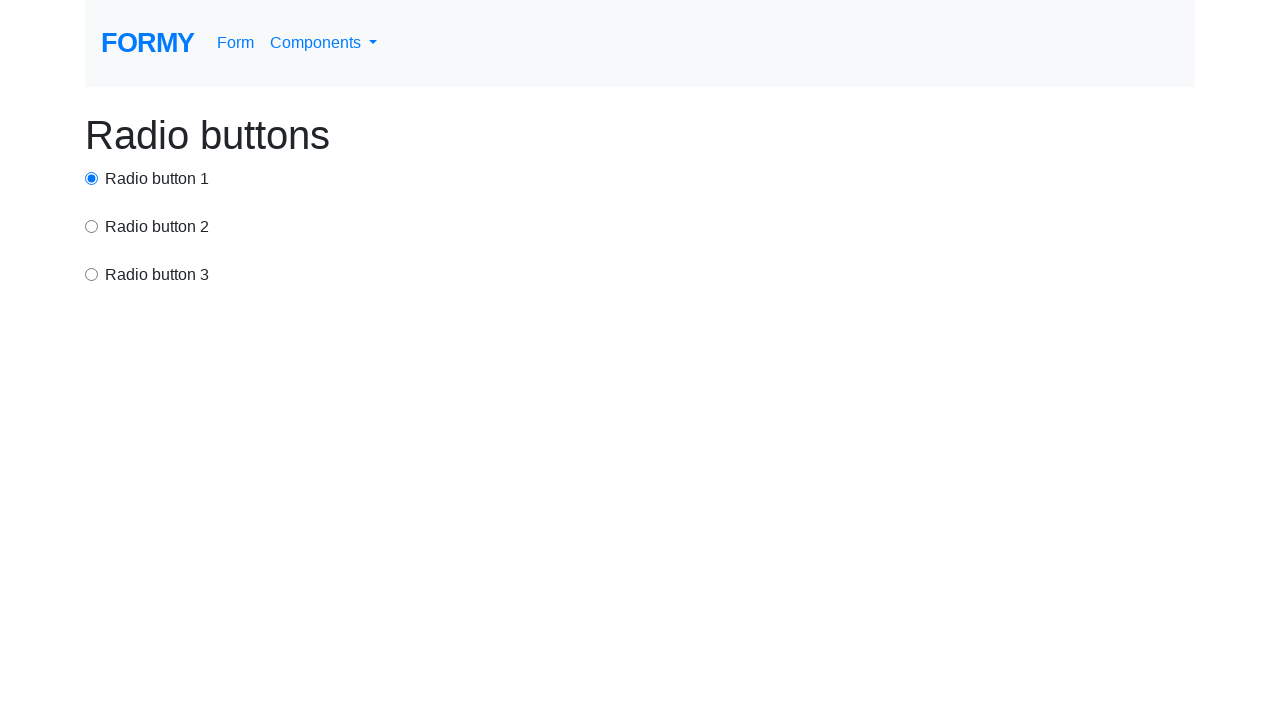

Clicked first radio button option at (92, 178) on #radio-button-1
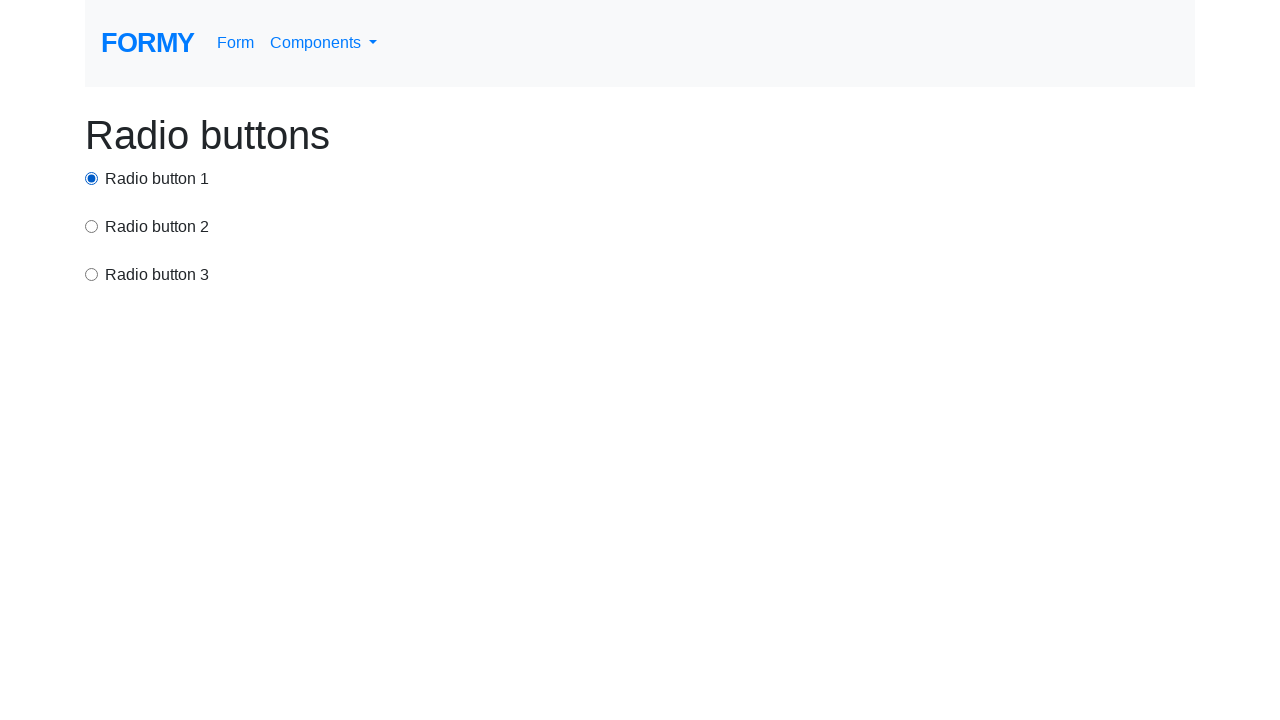

Clicked second radio button option at (92, 226) on input[value='option2']
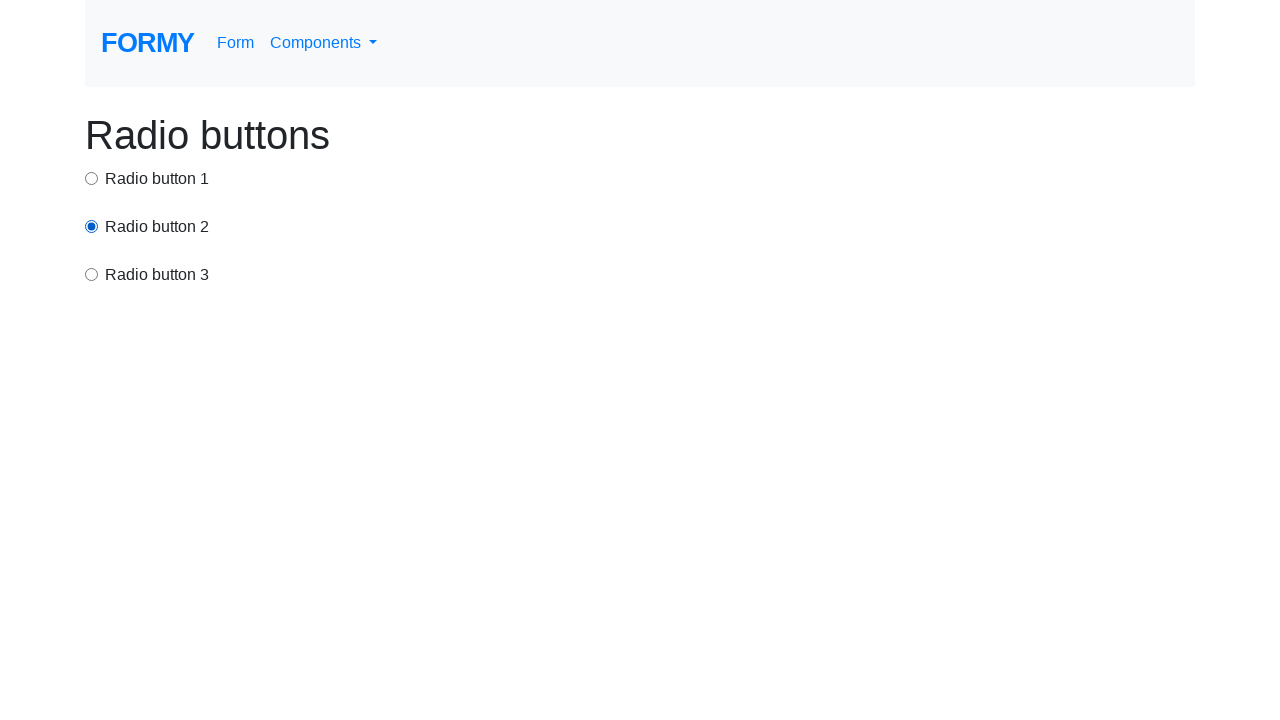

Clicked third radio button option at (92, 274) on xpath=/html/body/div/div[3]/input
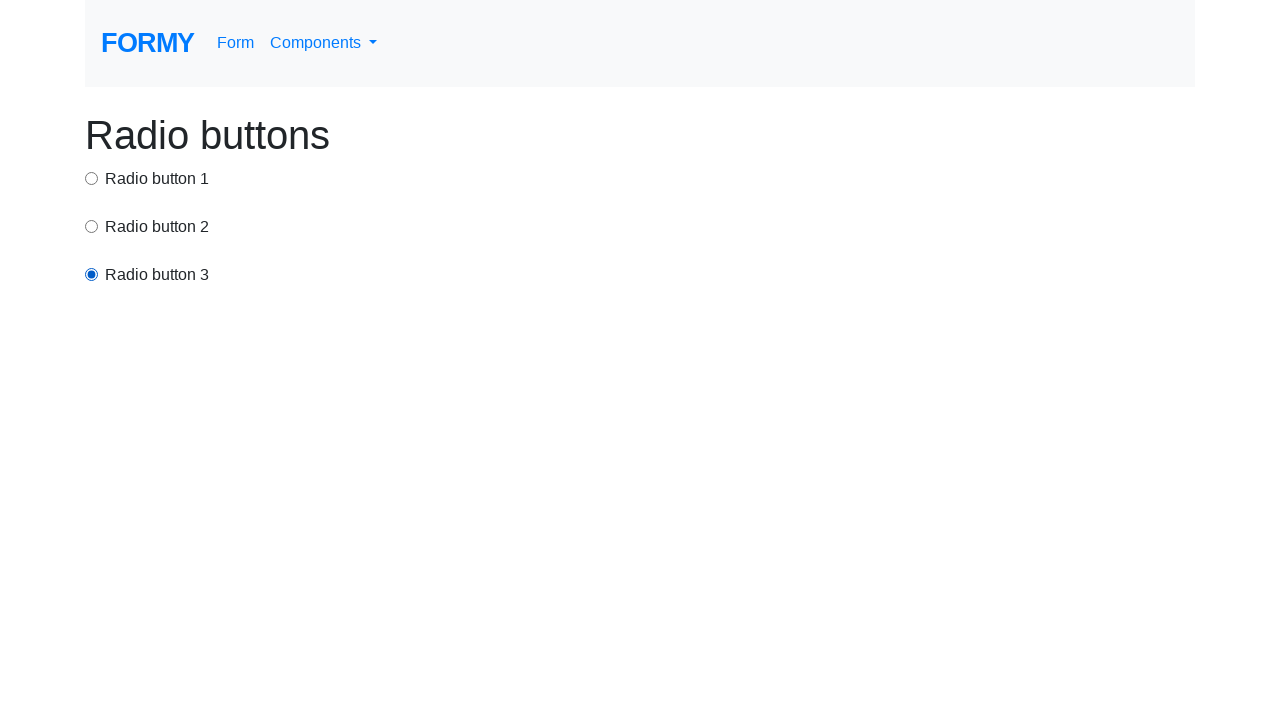

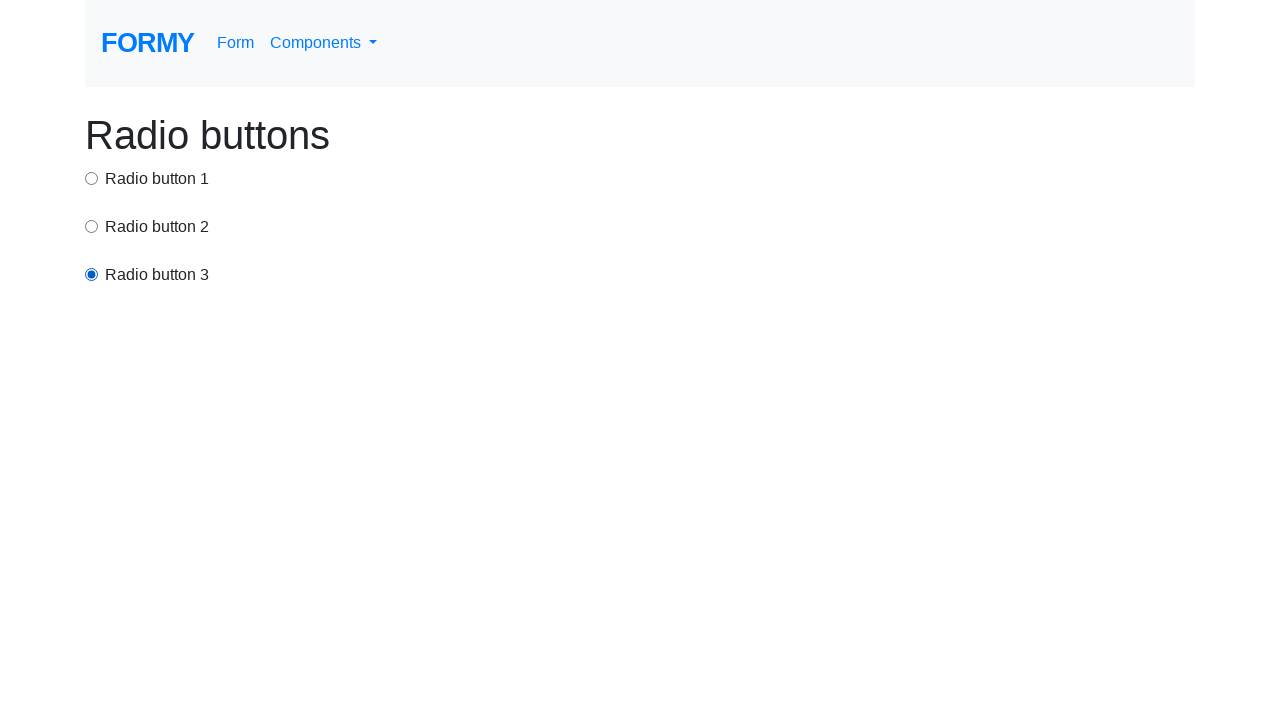